Navigates through multiple product category pages (fruit, vegetables, mixed boxes) on The Veg Box Company website and verifies that product listings load correctly with their details visible.

Starting URL: https://thevegboxcompany.co.uk/fruit-veg-salad/fruit/

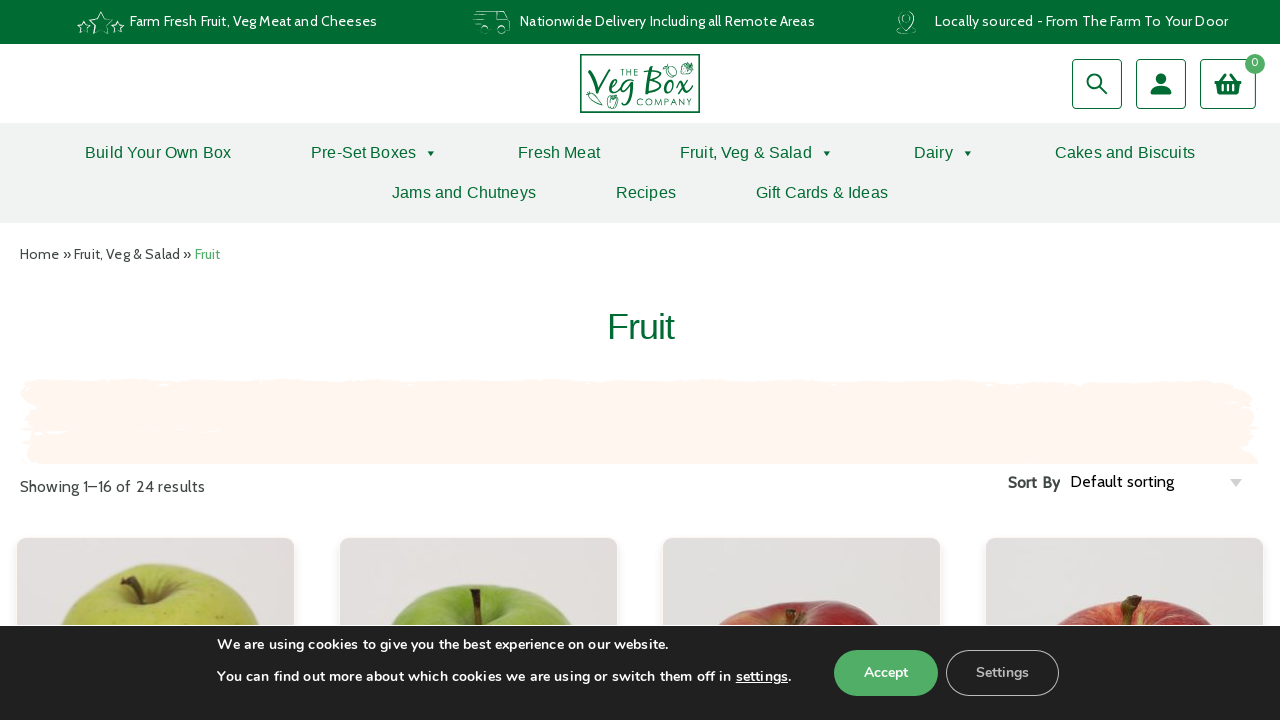

Waited for product panels to load on fruit page
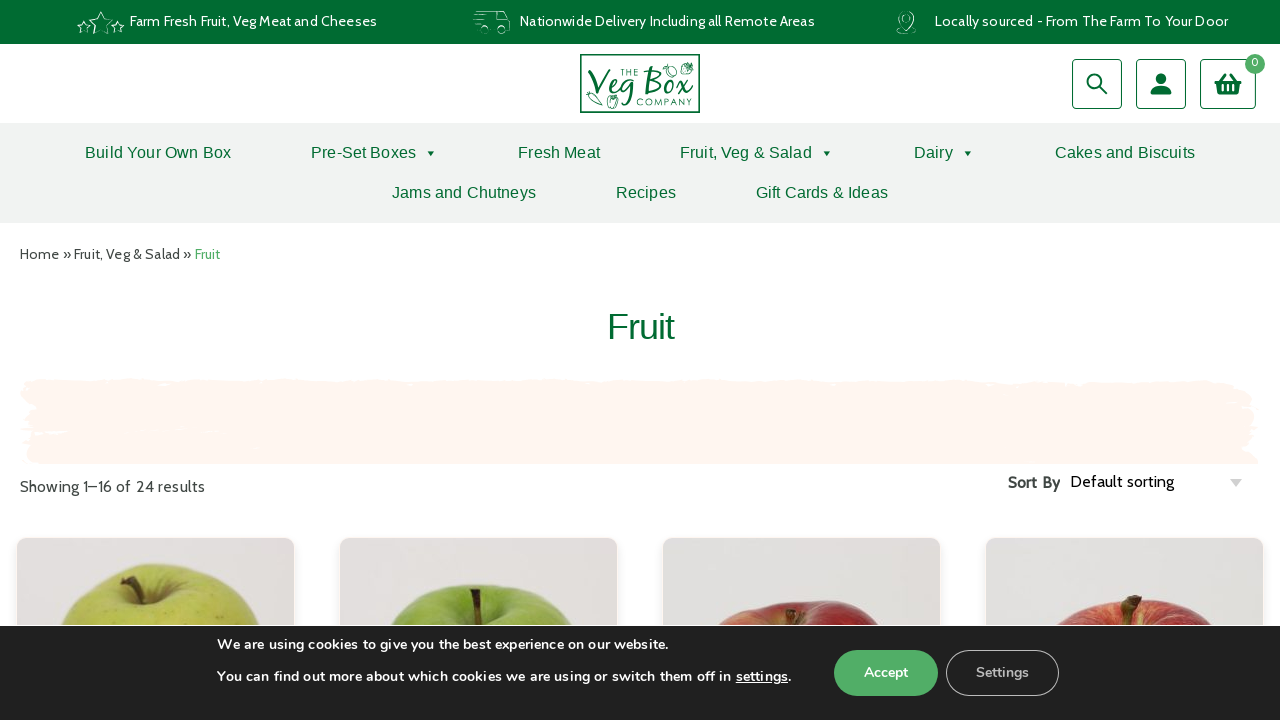

Verified product titles are visible on fruit page
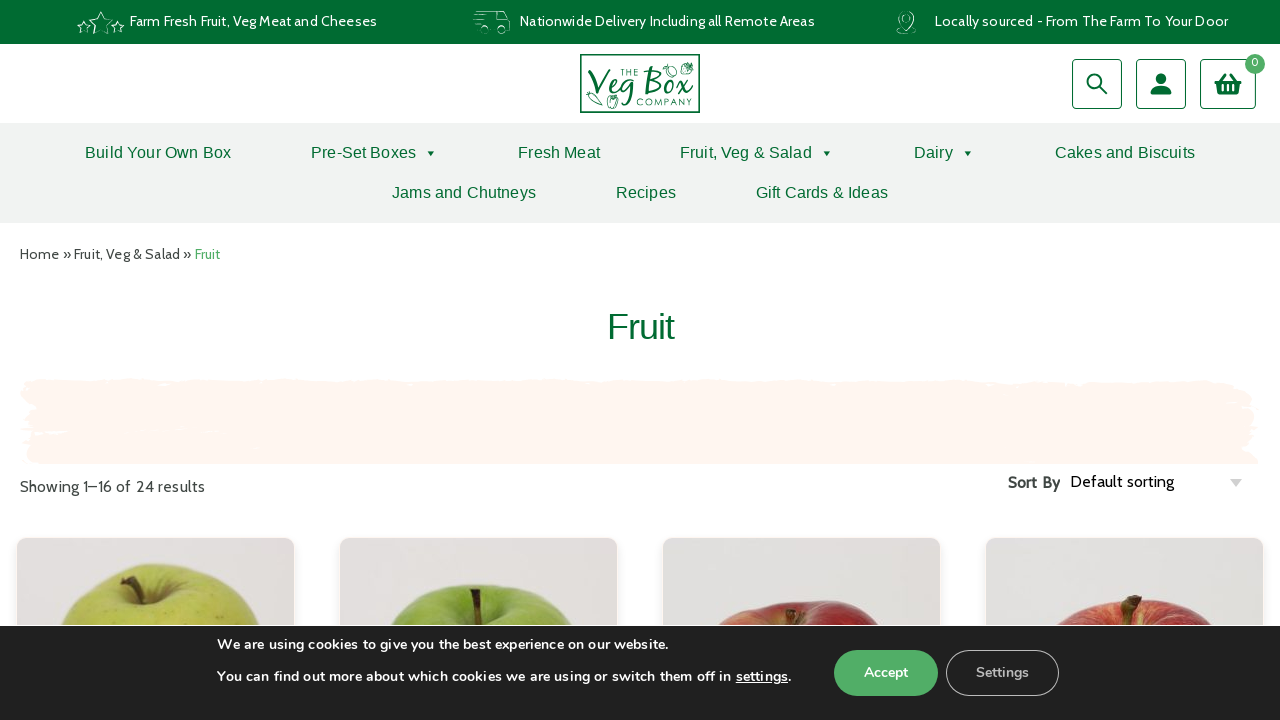

Verified product prices are visible on fruit page
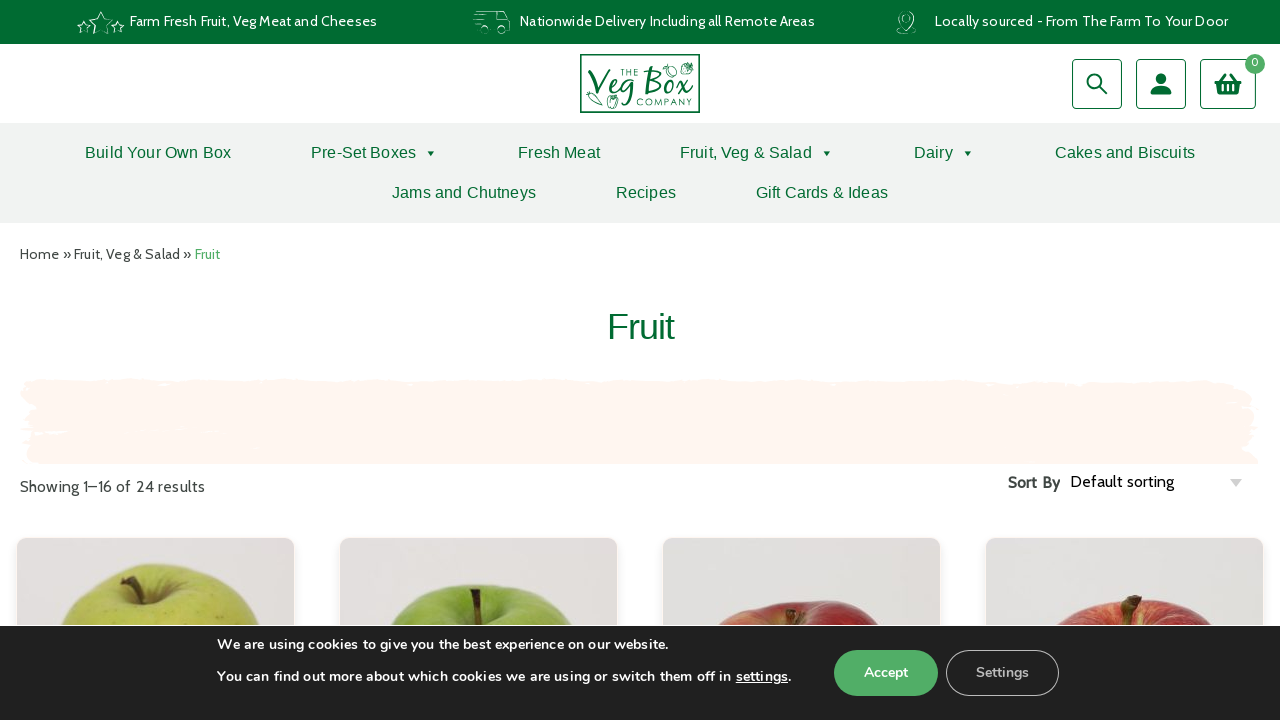

Navigated to vegetables category page
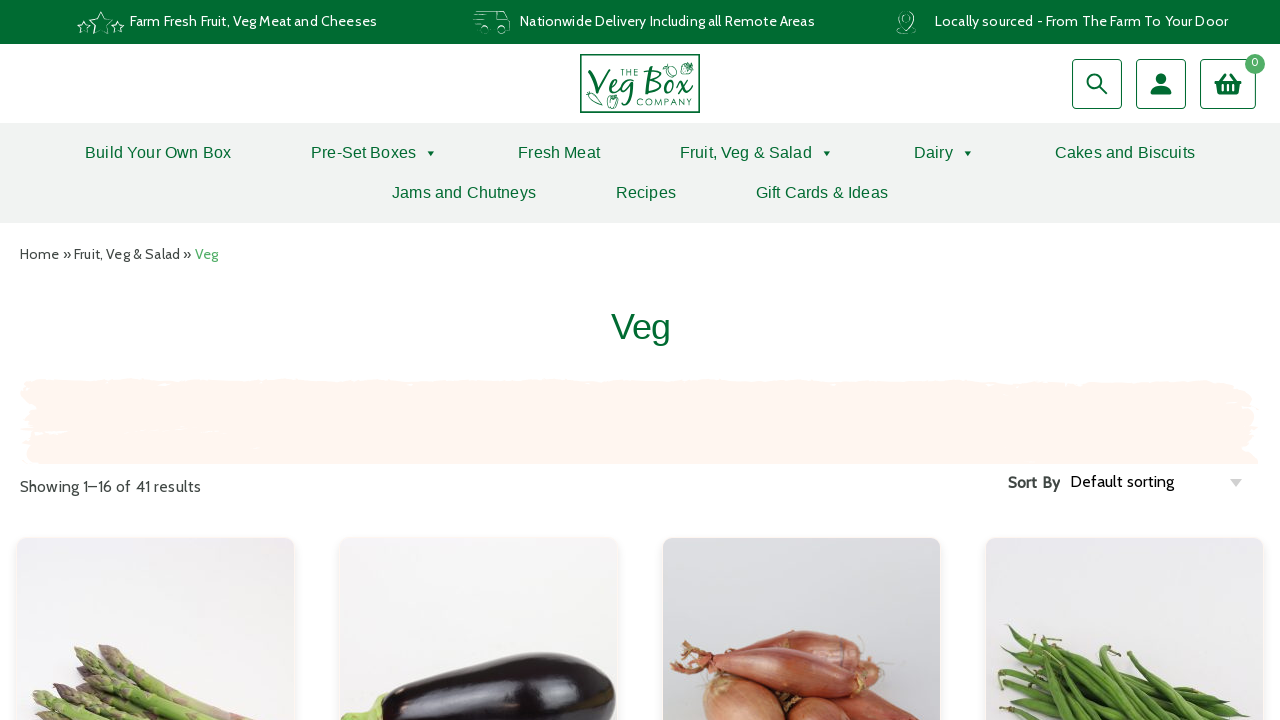

Waited for product panels to load on vegetables page
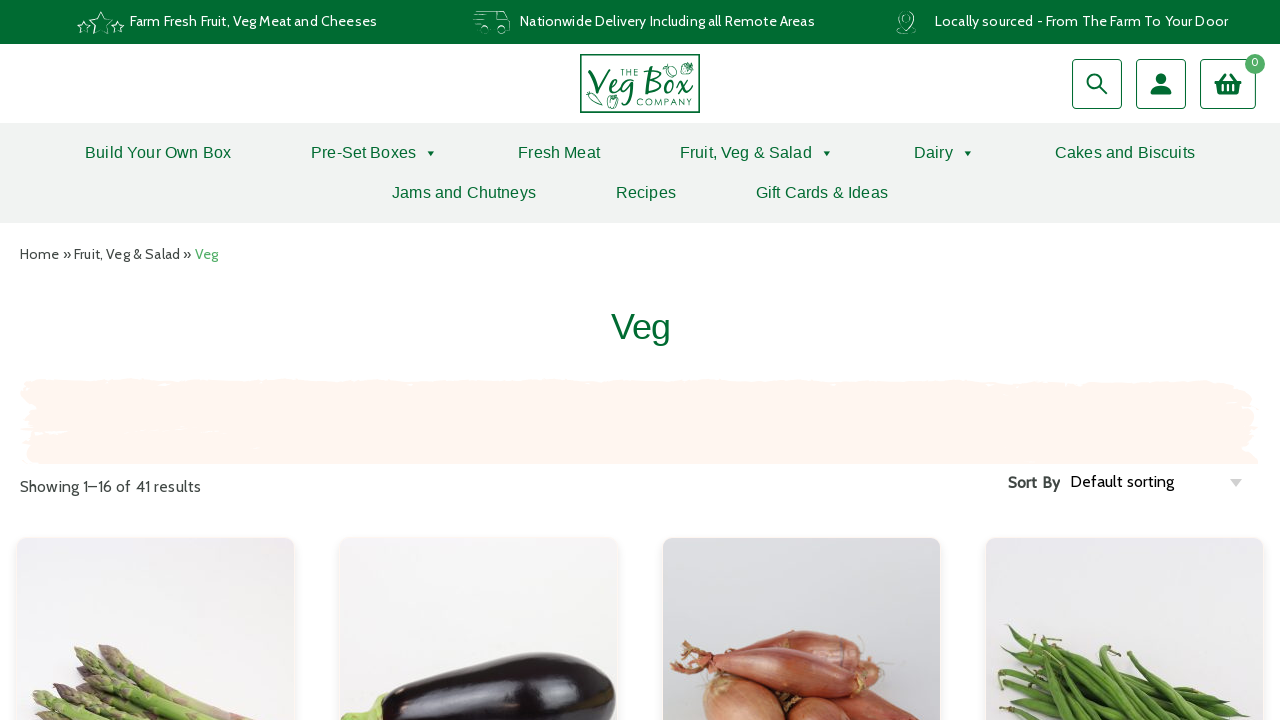

Navigated to mixed boxes category page
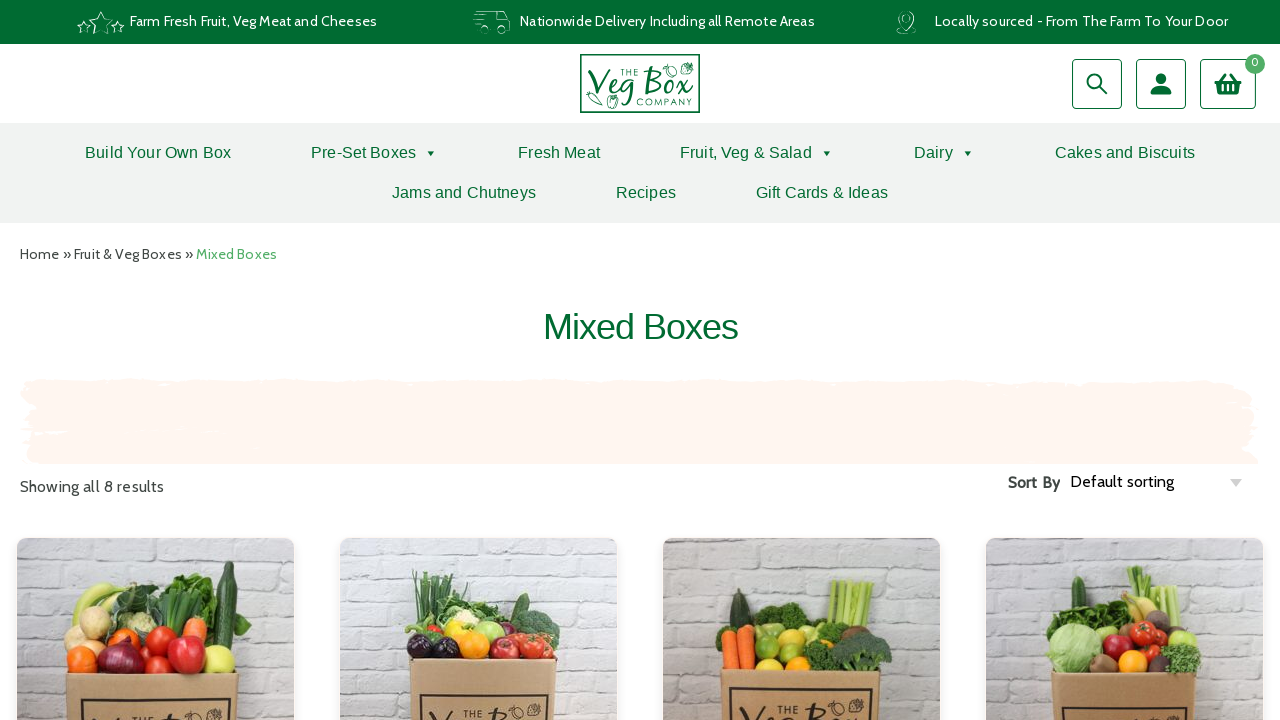

Waited for product panels to load on mixed boxes page
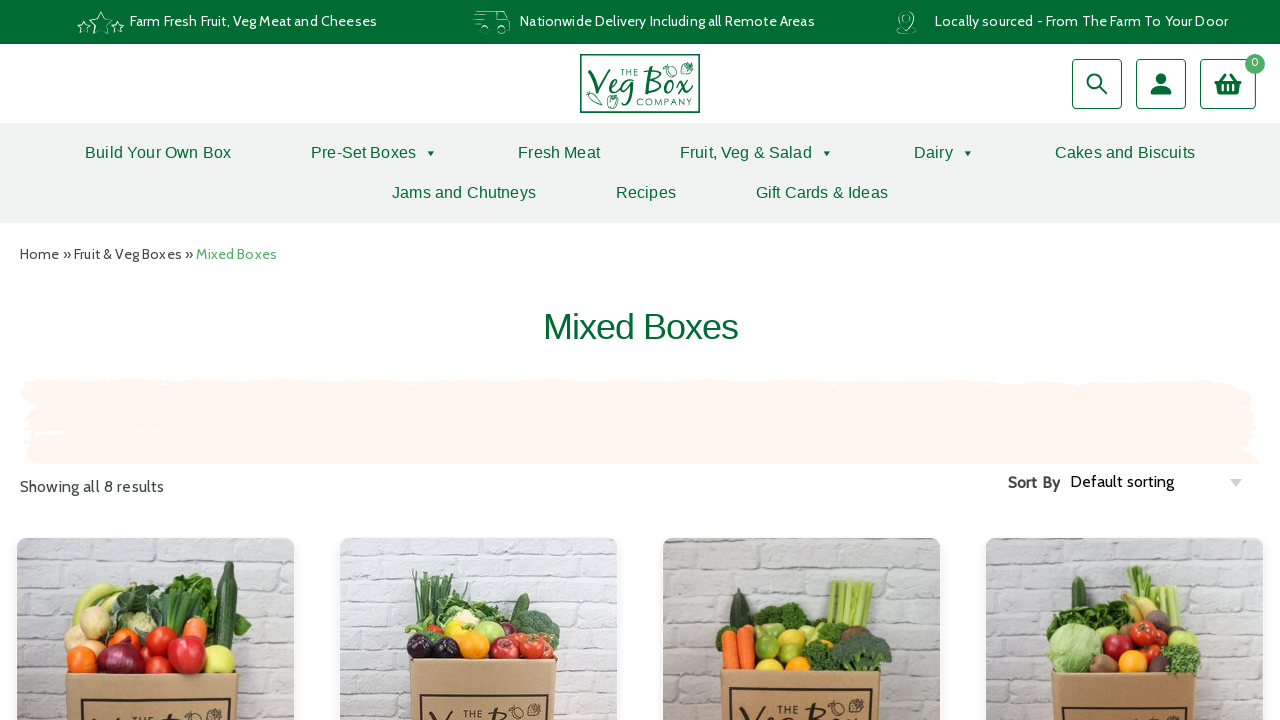

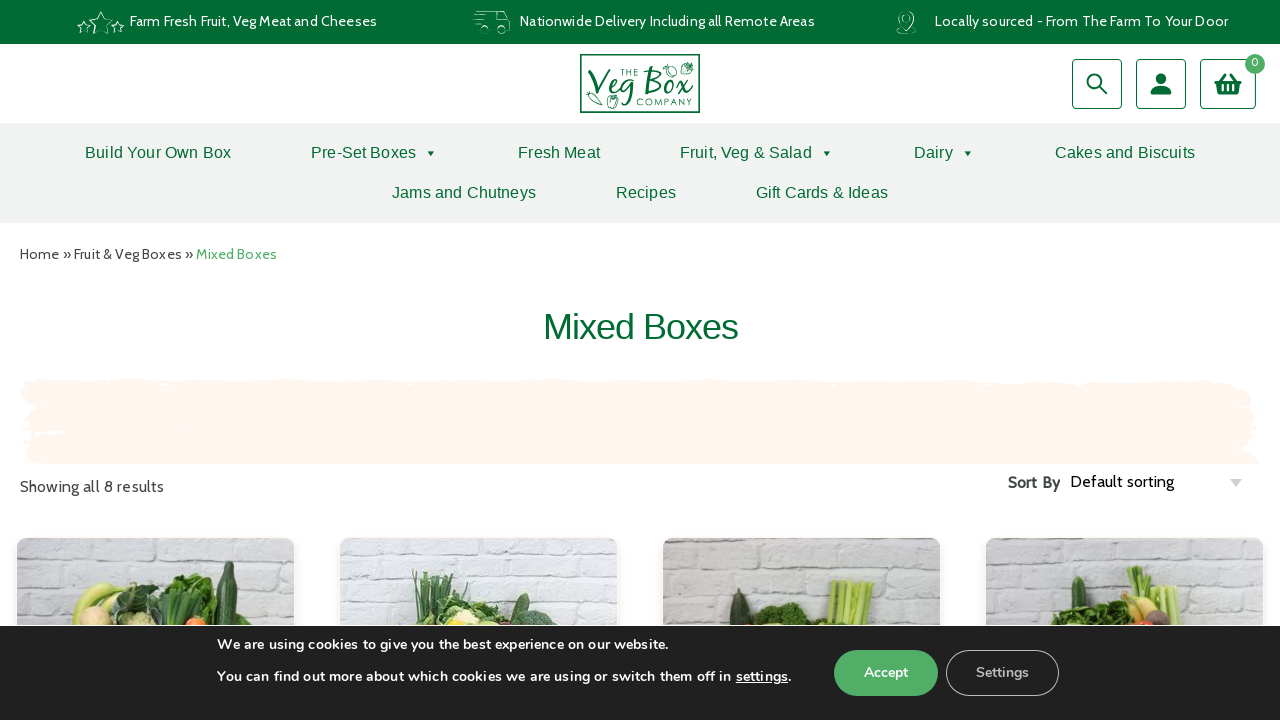